Tests submitting an empty feedback form, then clicking Yes to confirm, and verifies the generic thank you message is displayed without a name.

Starting URL: https://kristinek.github.io/site/tasks/provide_feedback

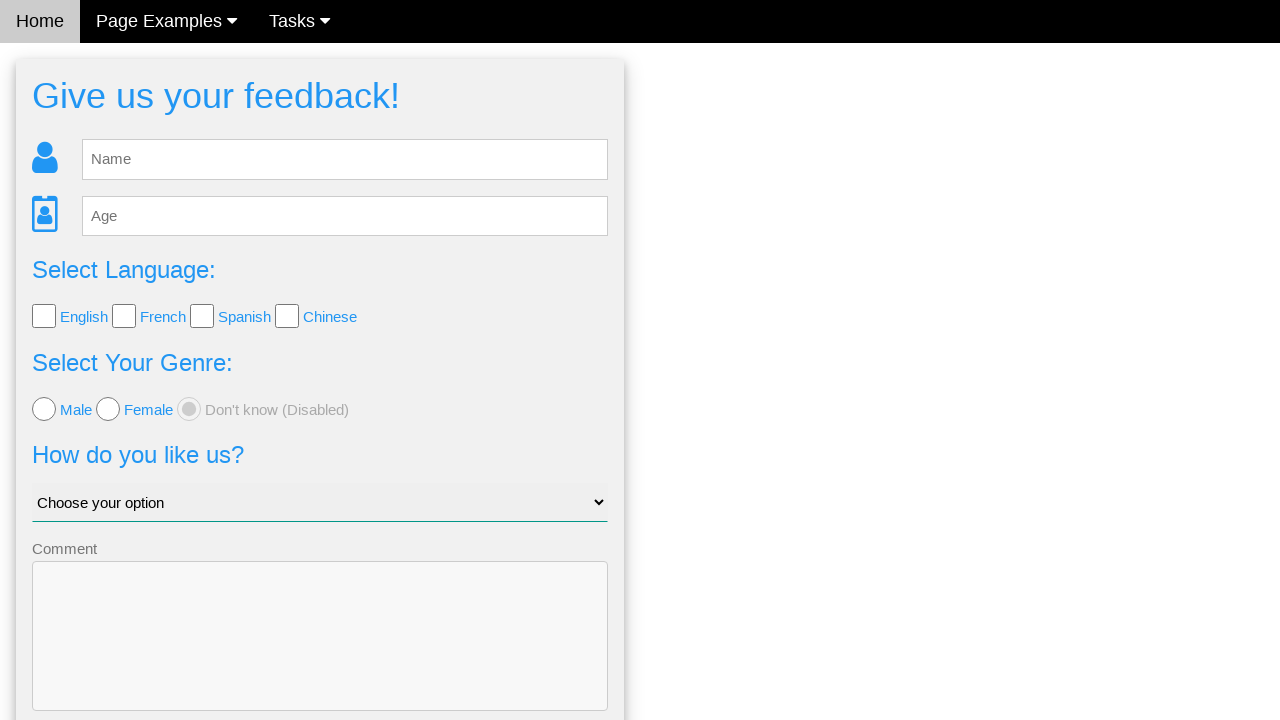

Clicked Send button without entering feedback at (320, 656) on .w3-btn-block
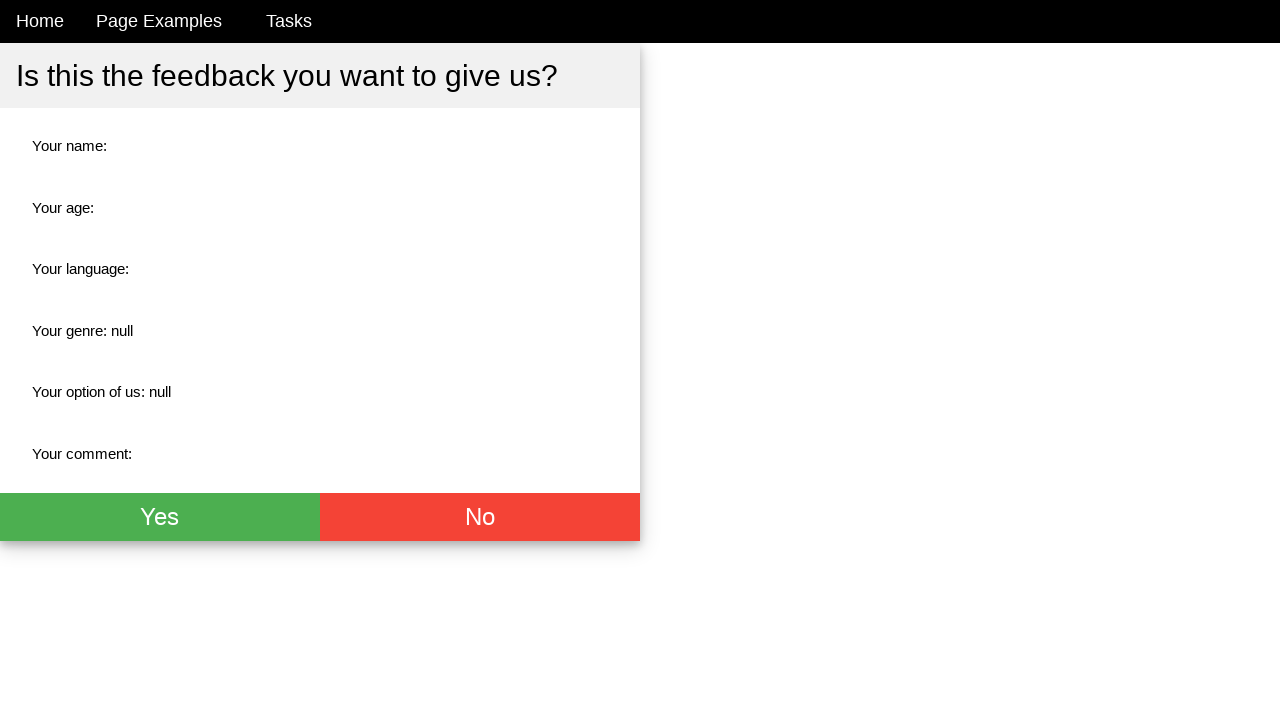

Clicked Yes button to confirm empty feedback submission at (160, 517) on .w3-green
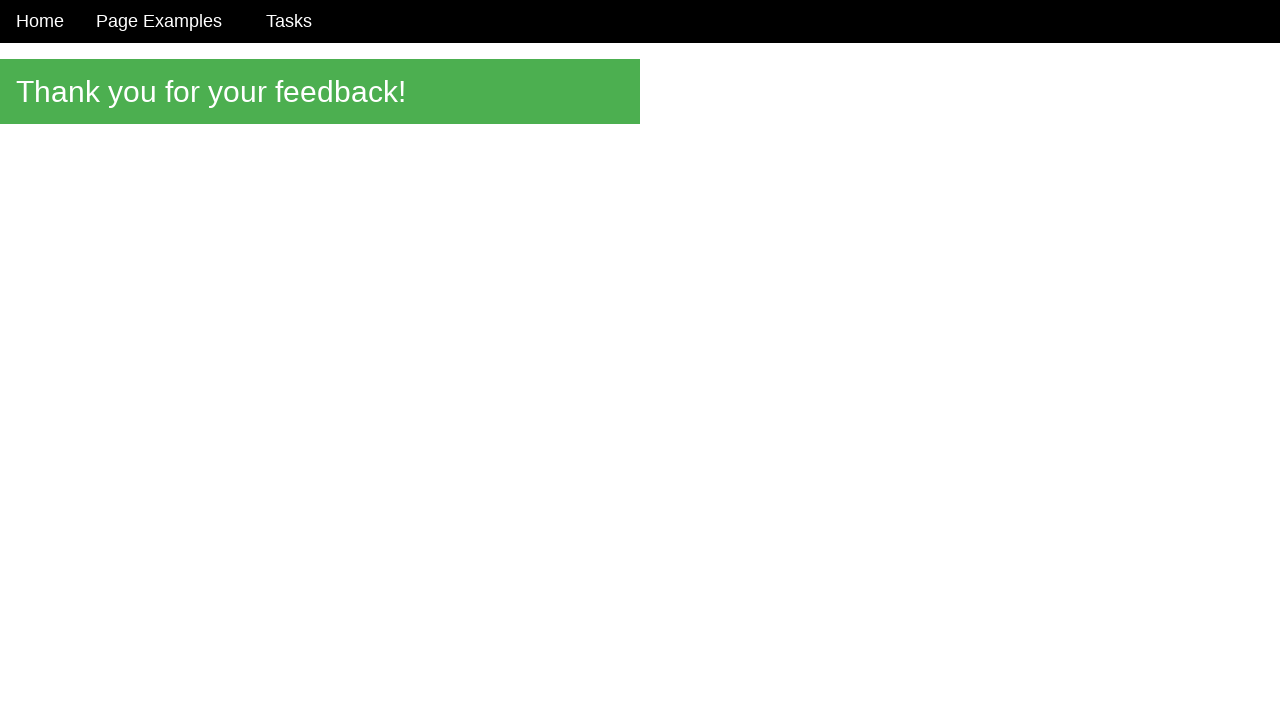

Thank you message appeared
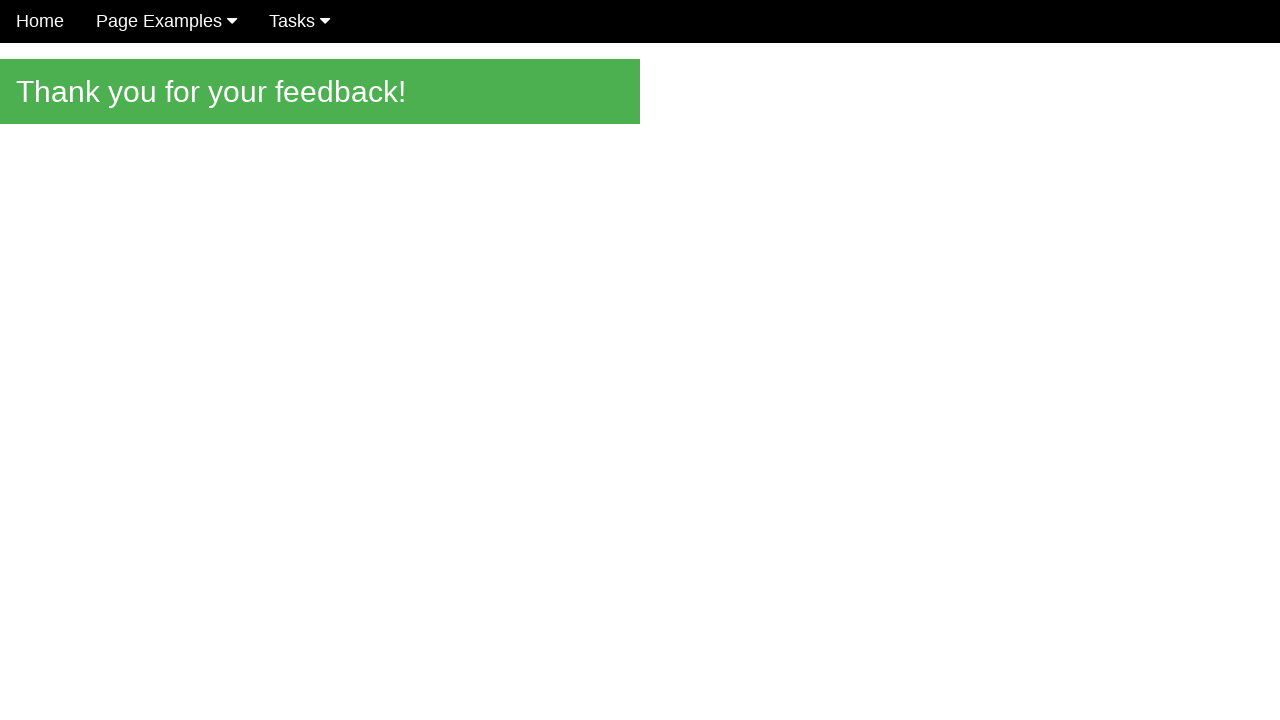

Verified generic thank you message displayed without a name
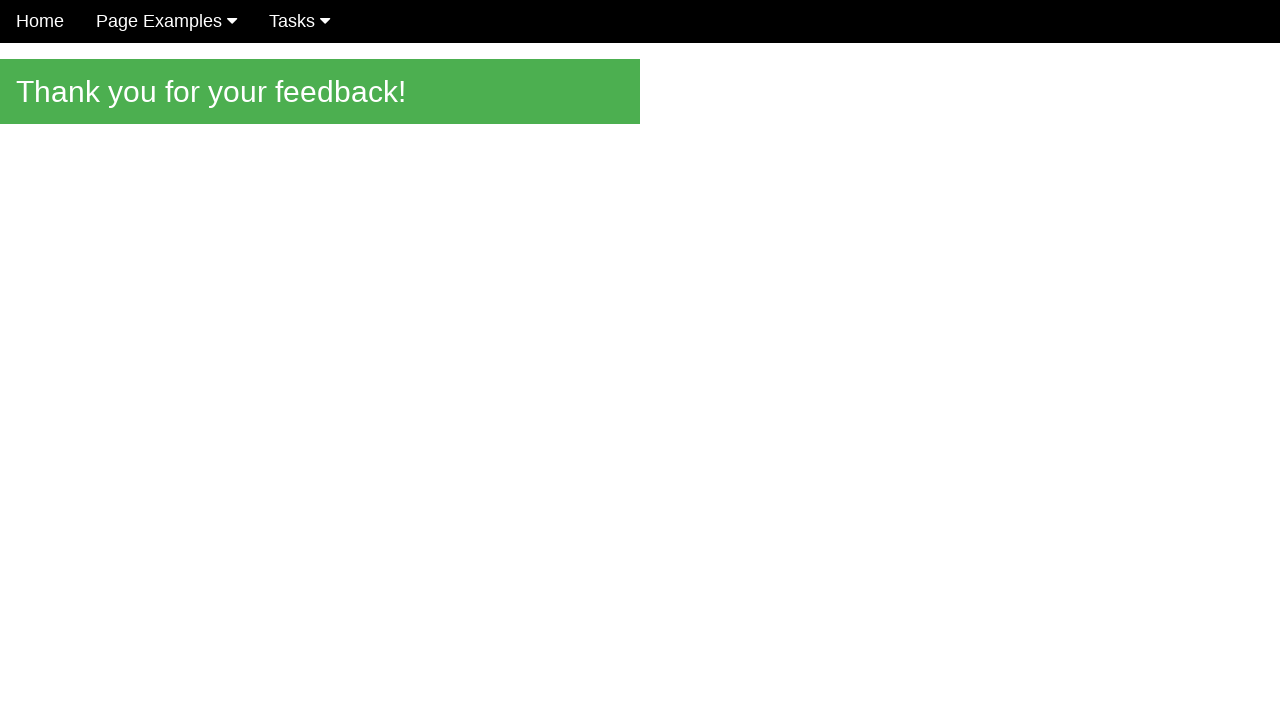

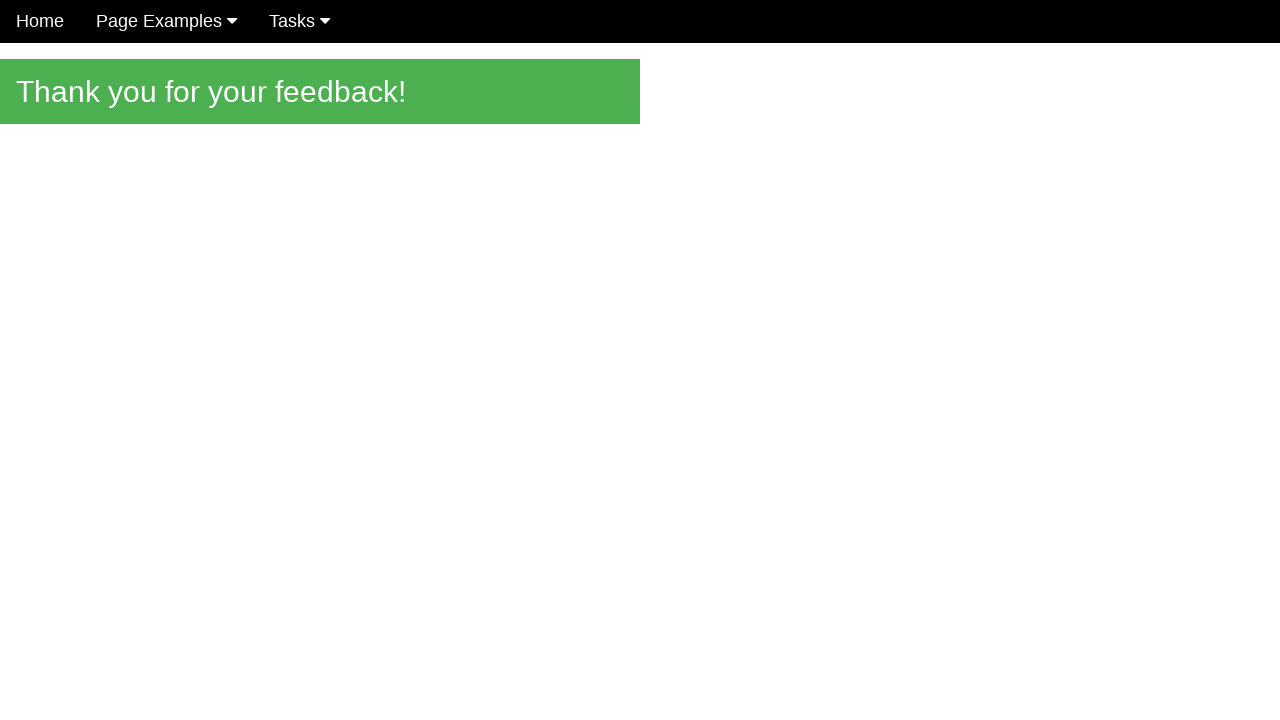